Verifies that the company logo is displayed on the login page

Starting URL: https://opensource-demo.orangehrmlive.com/web/index.php/auth/login

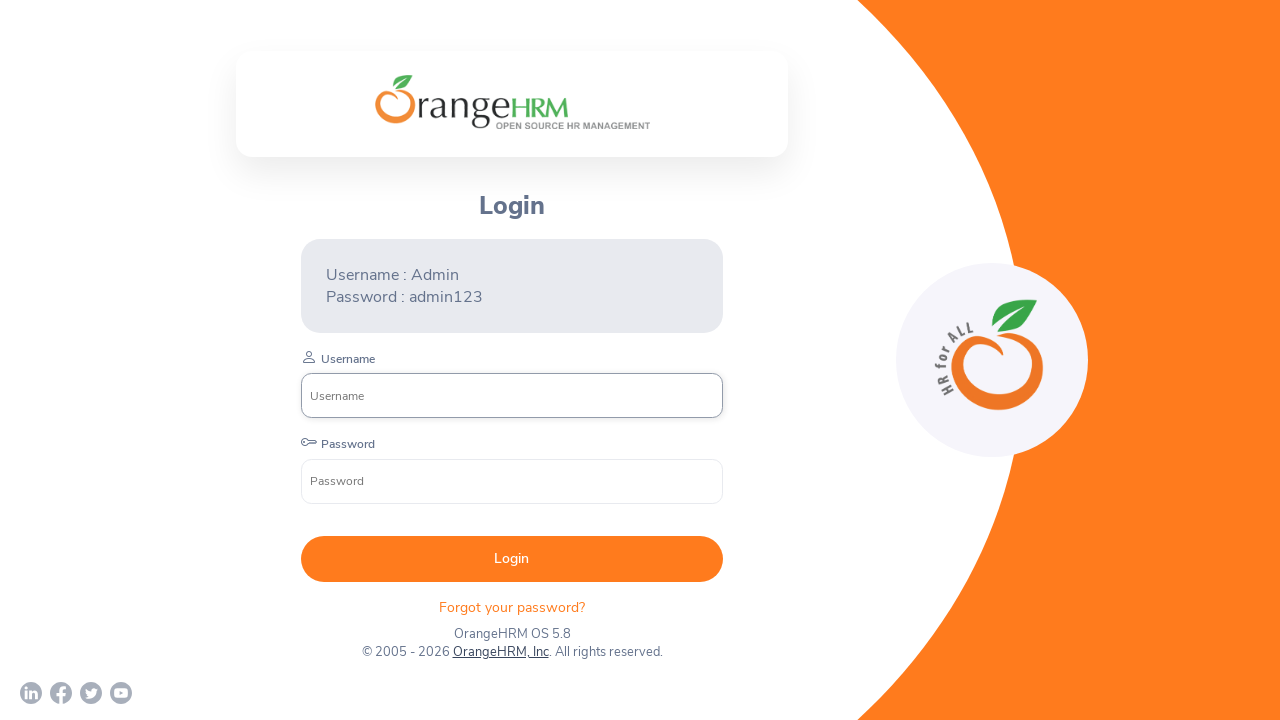

Navigated to OrangeHRM login page
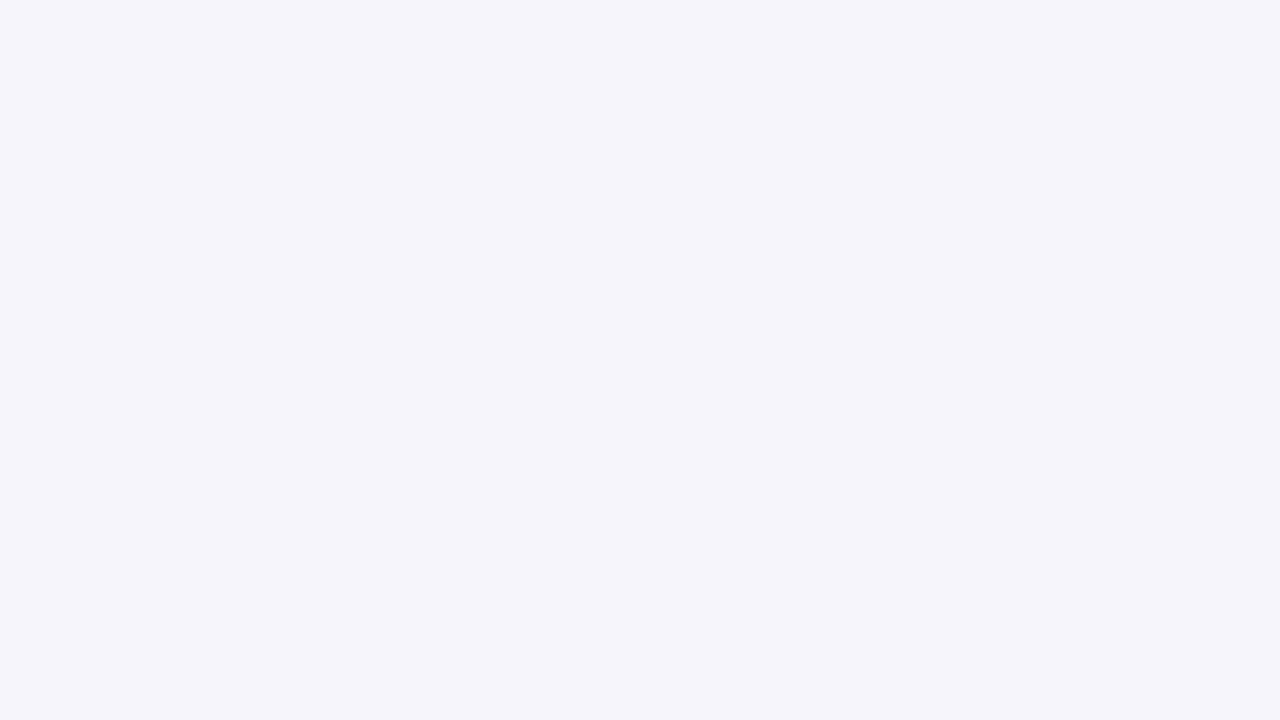

Located company logo element
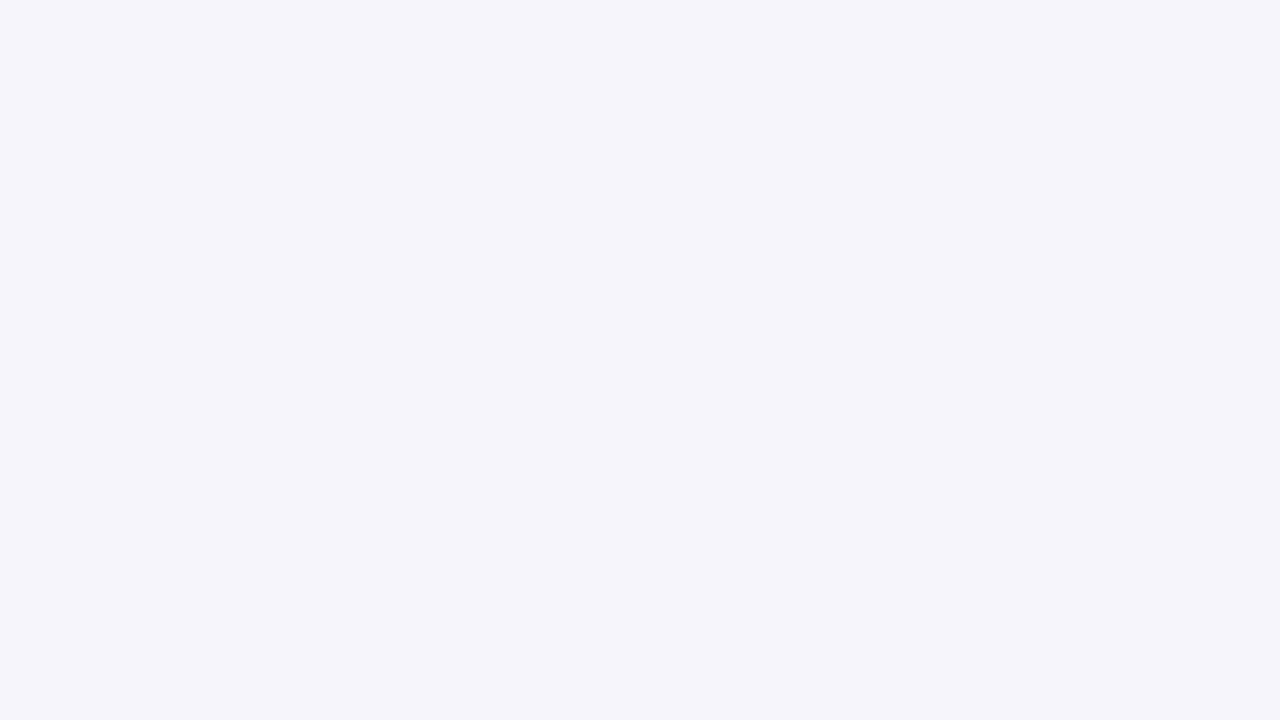

Company logo is visible on the login page
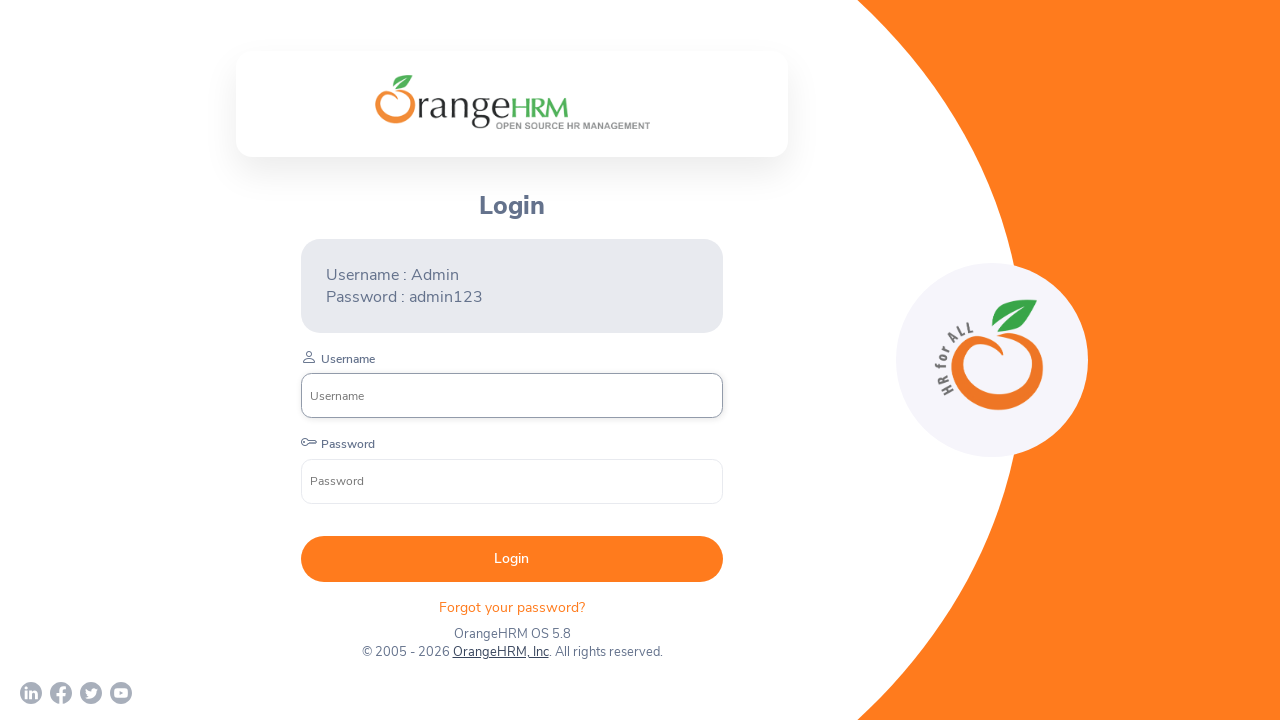

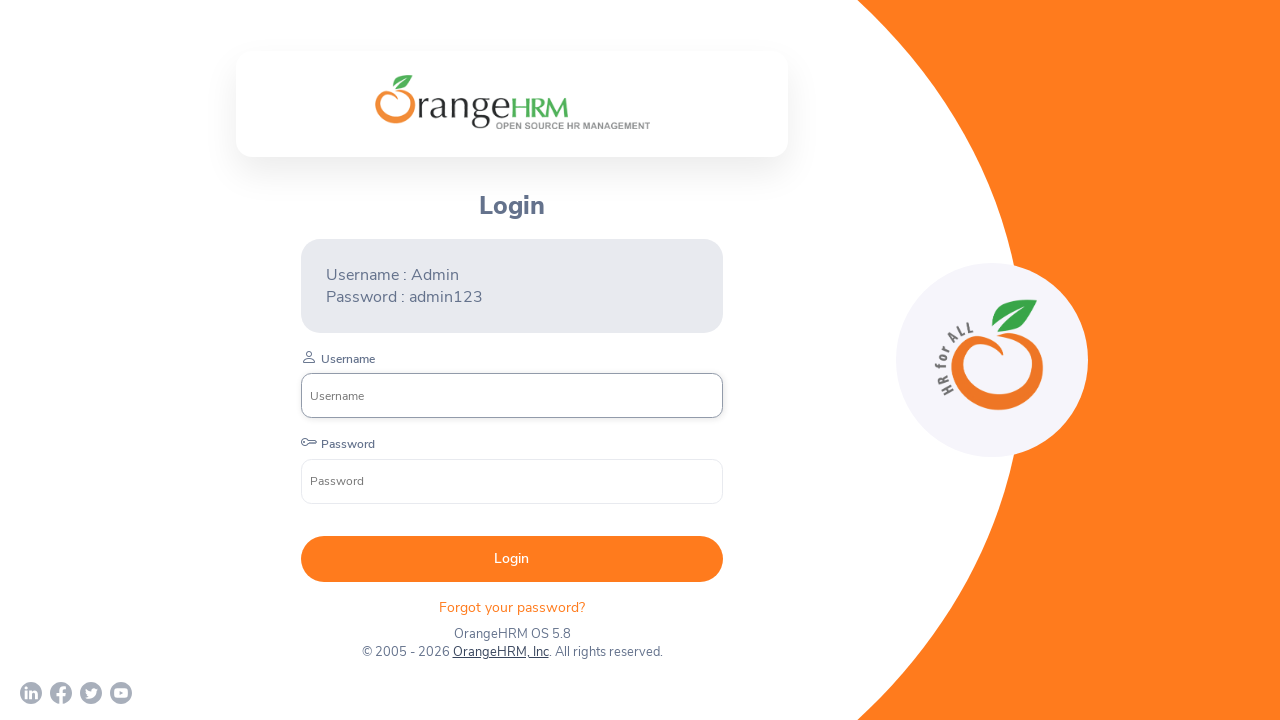